Navigates to VWO app page and clicks on the "free trial" link using partial link text matching

Starting URL: https://app.vwo.com

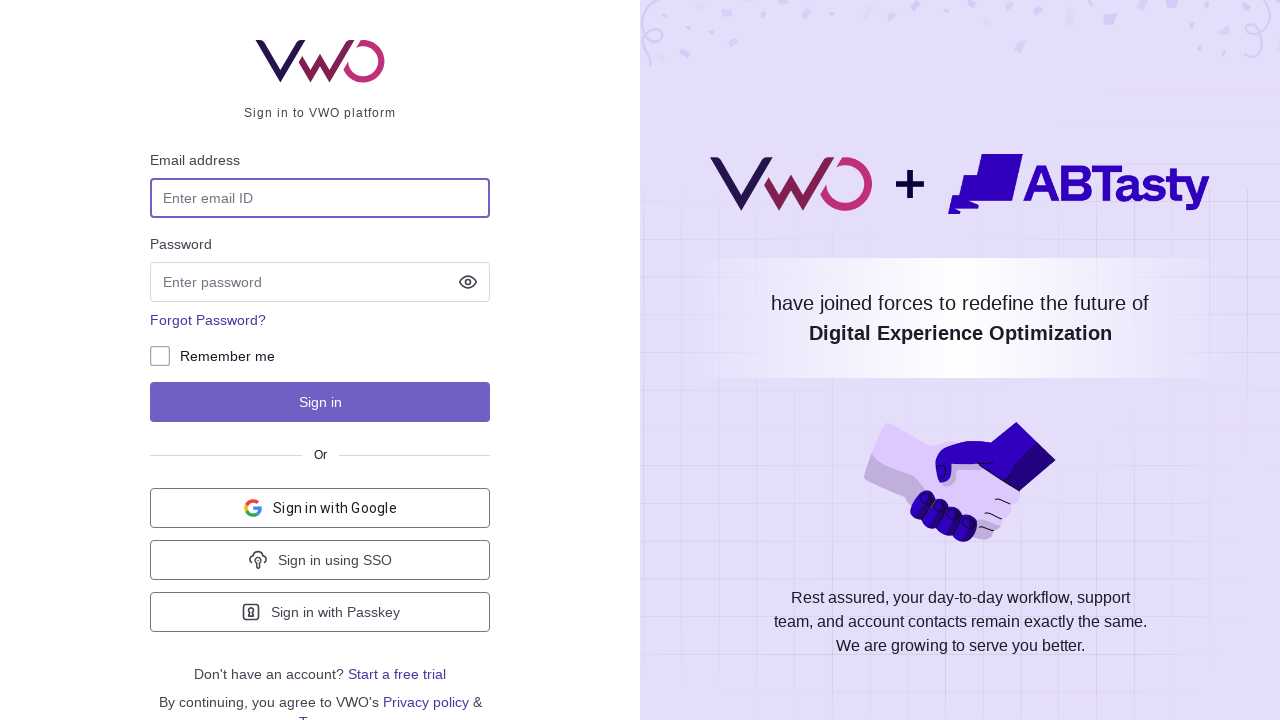

Navigated to VWO app page at https://app.vwo.com
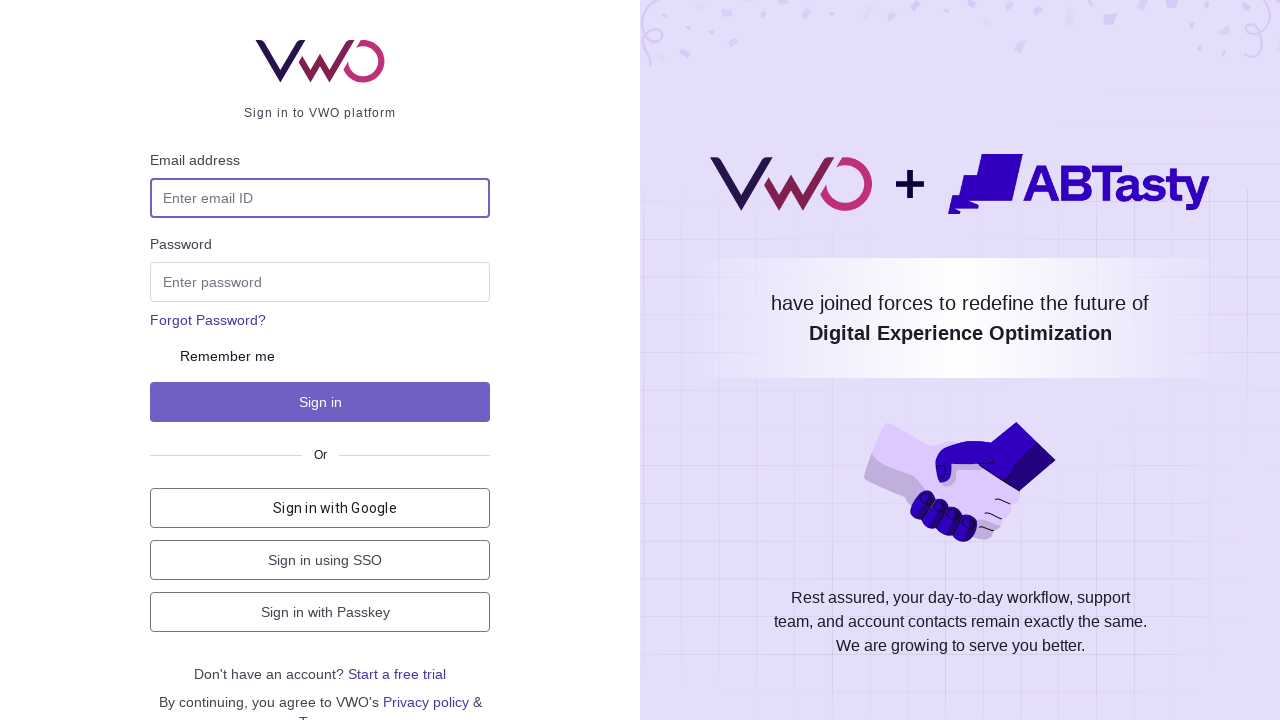

Clicked on the 'free trial' link at (397, 674) on text=free trial
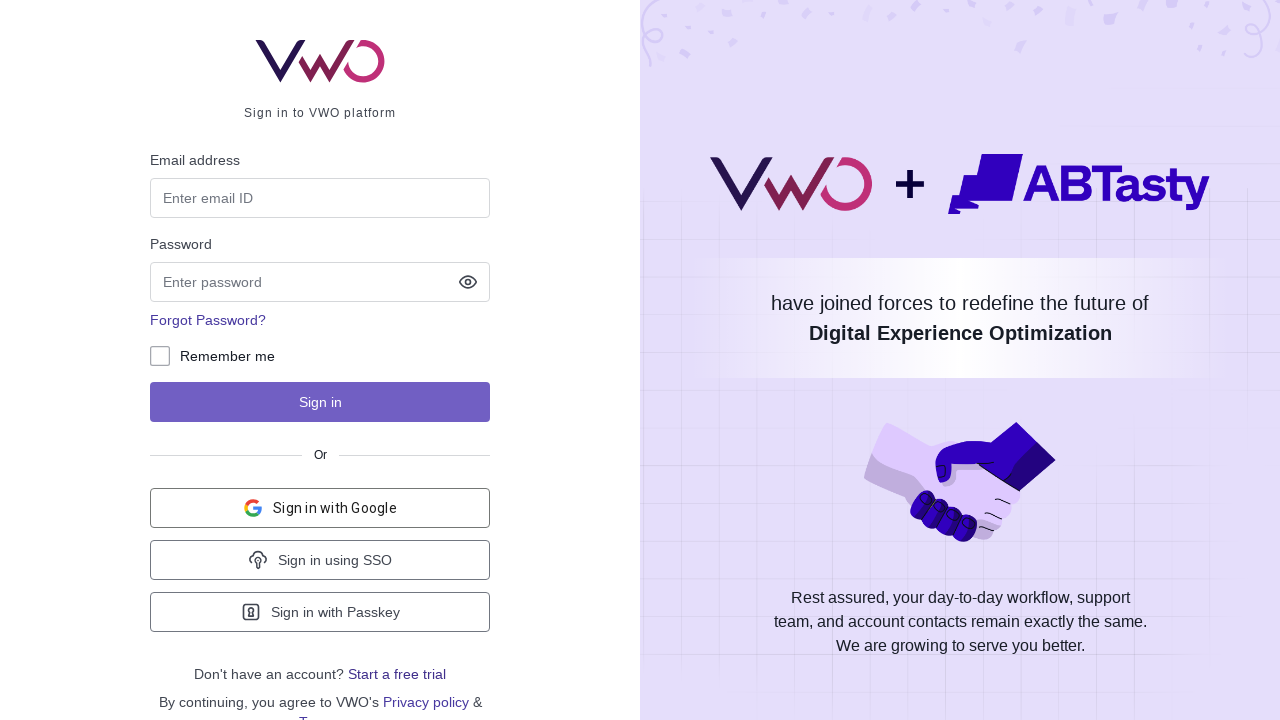

Network became idle after clicking free trial link
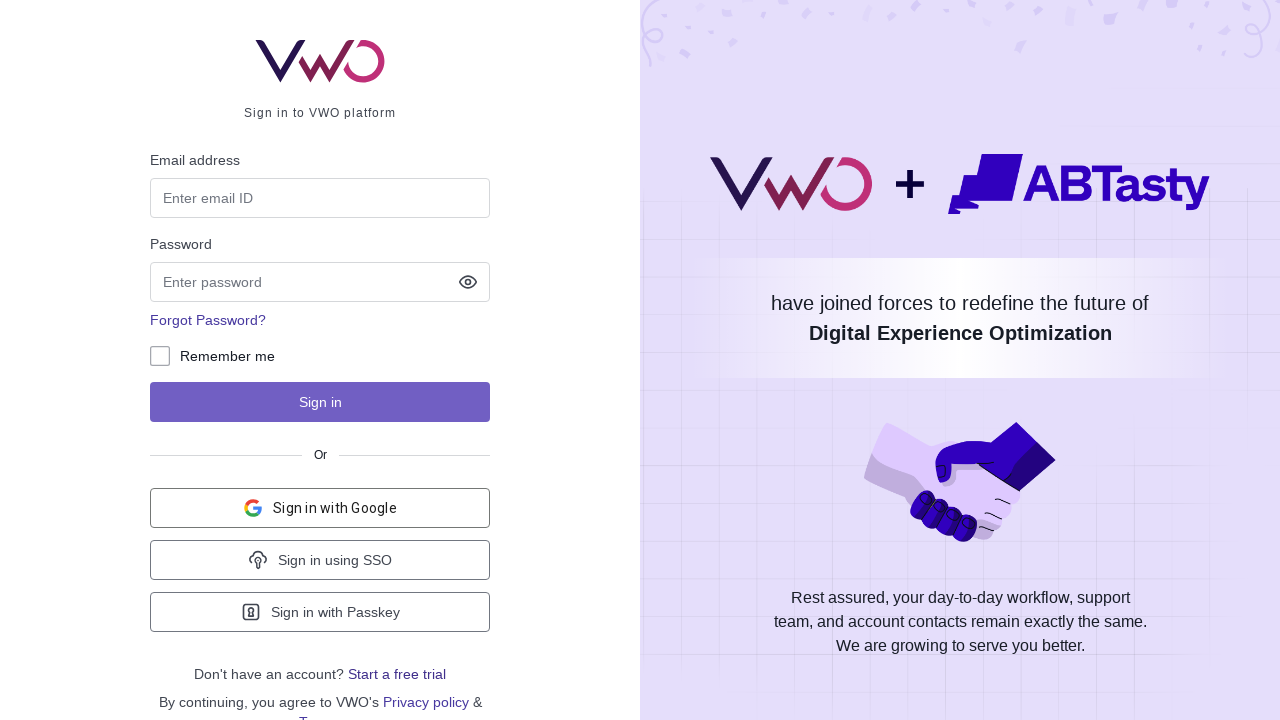

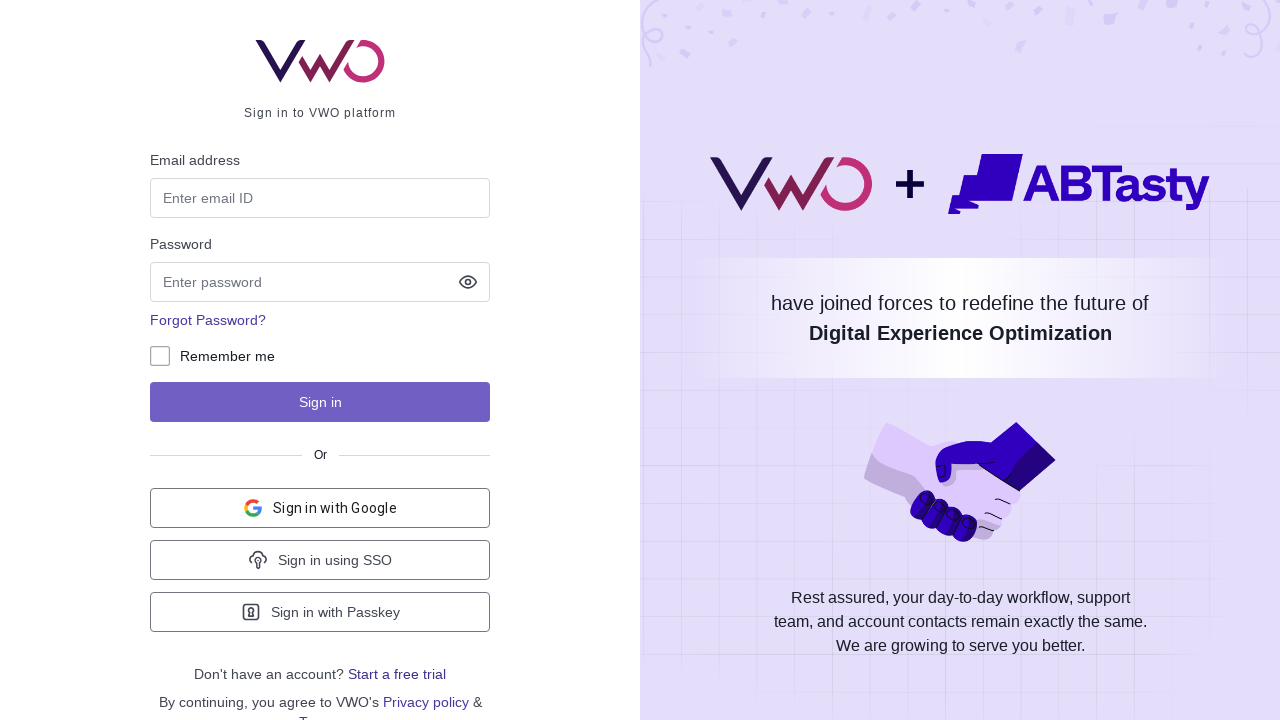